Tests that clicking Export with no matching data shows an alert notification, then accepts the alert

Starting URL: https://nahual.github.io/qc-provinciano-evolution/provinciano.html?v=2

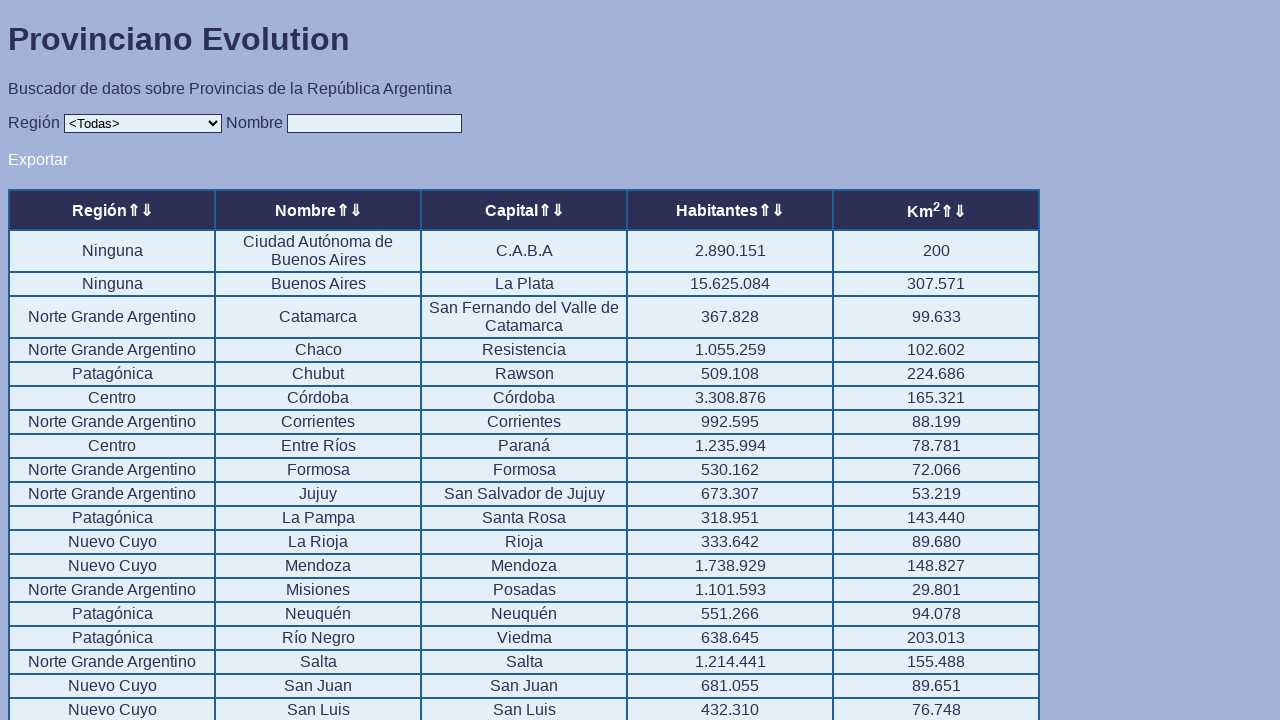

Clicked on filter input field at (374, 123) on xpath=//*[@id="input"]
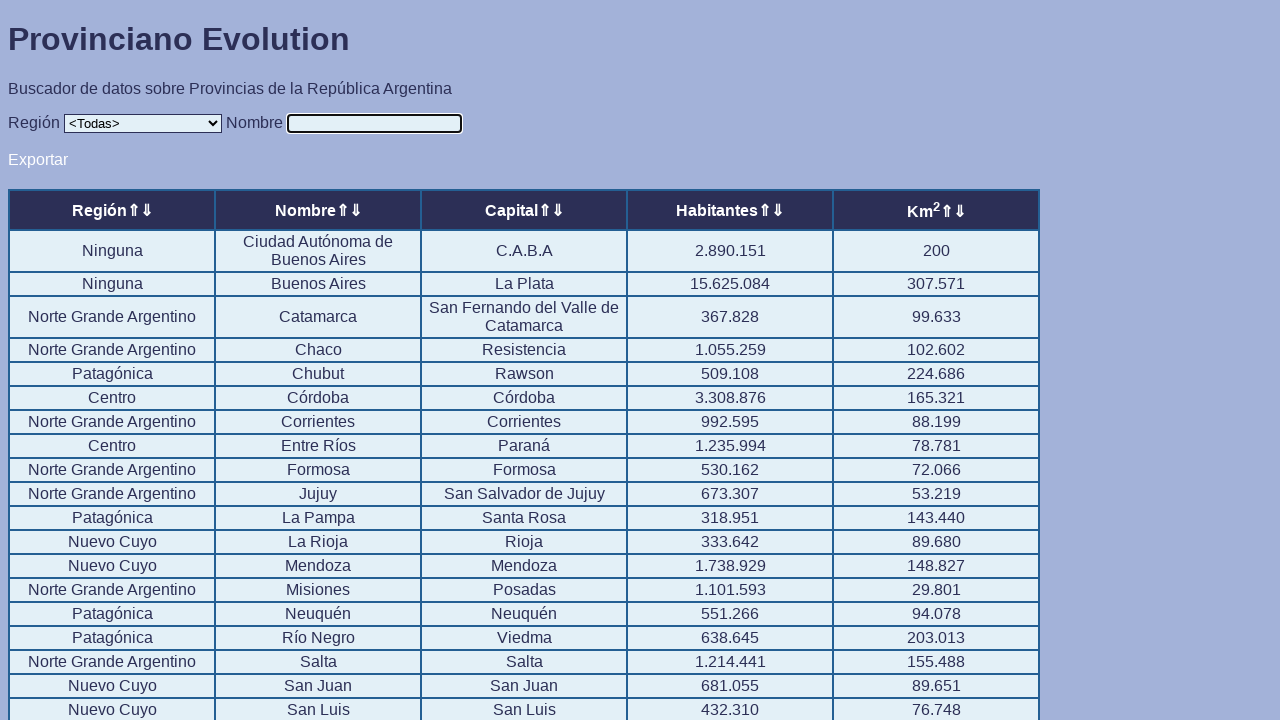

Filled filter input with 'Beta' (no matching data) on //*[@id="input"]
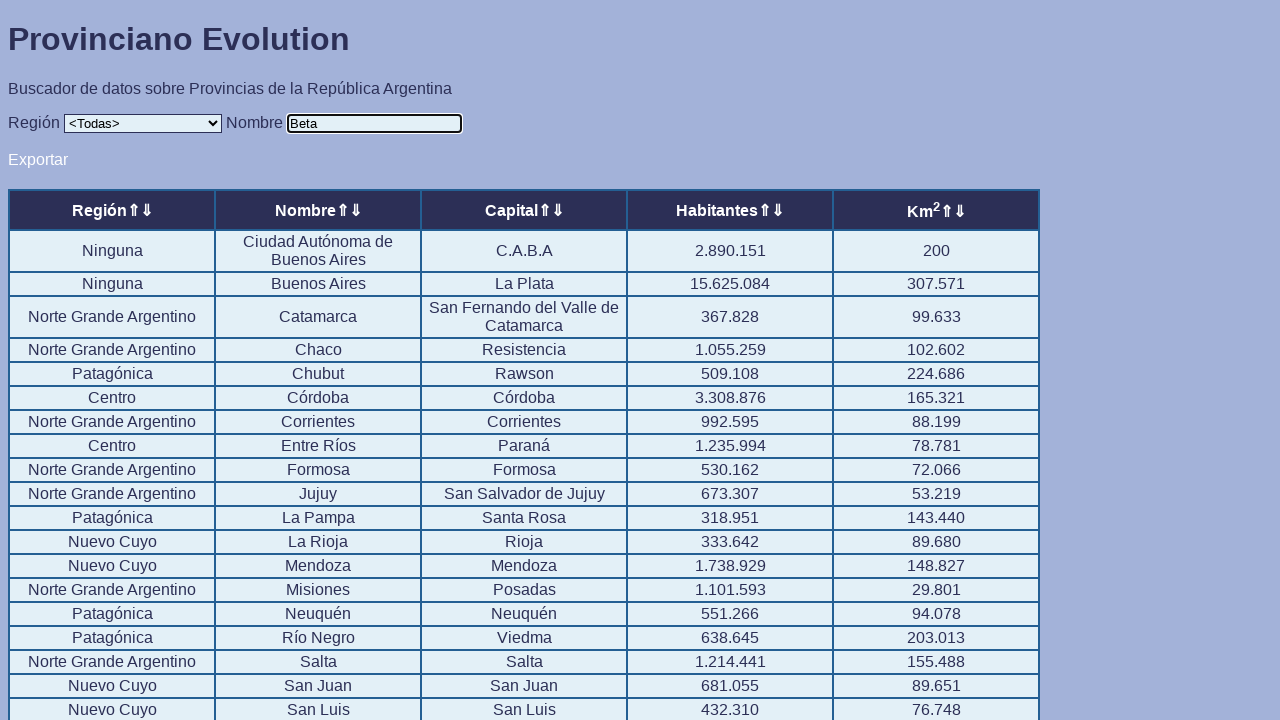

Clicked export button at (38, 159) on xpath=//*[@id="export"]/a
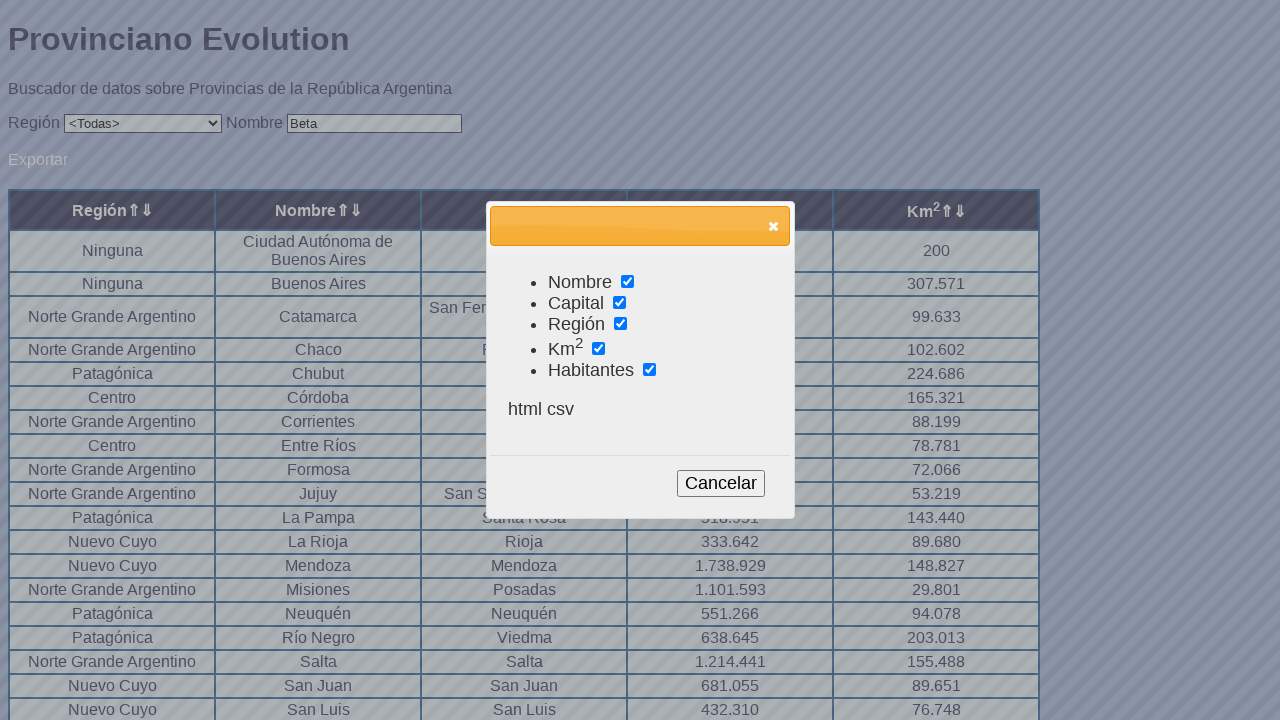

Alert notification appeared and was accepted
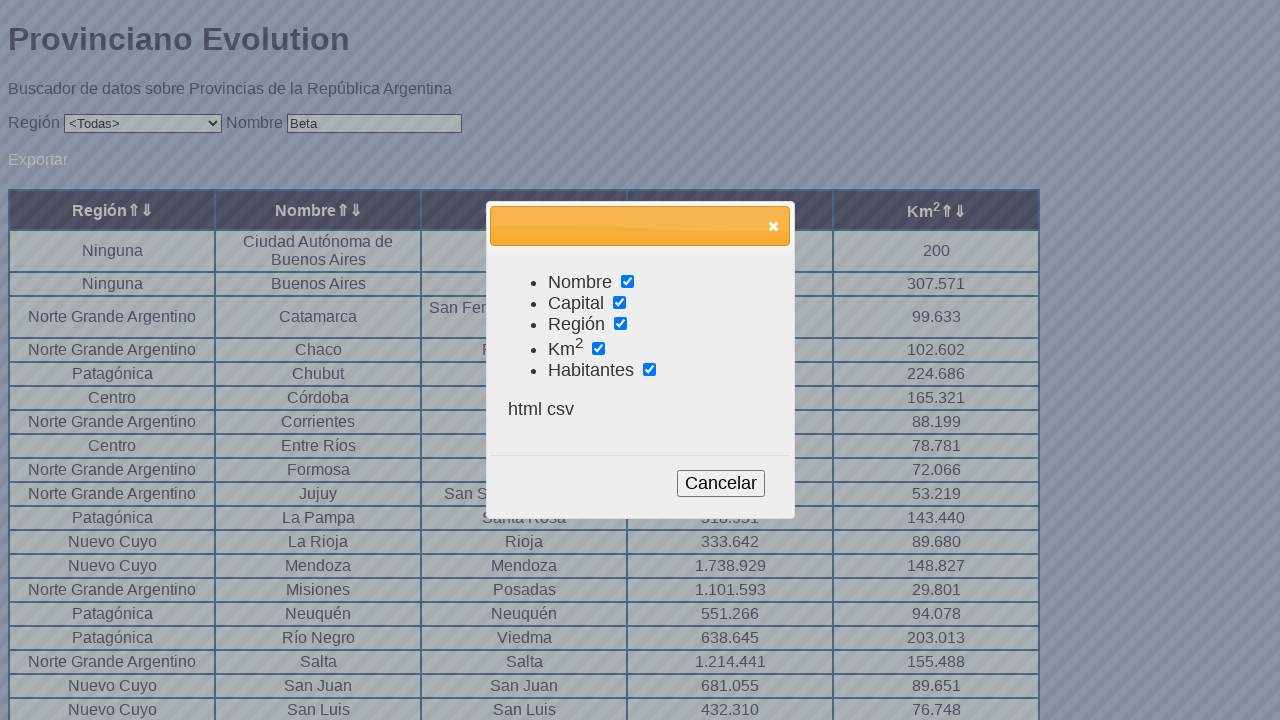

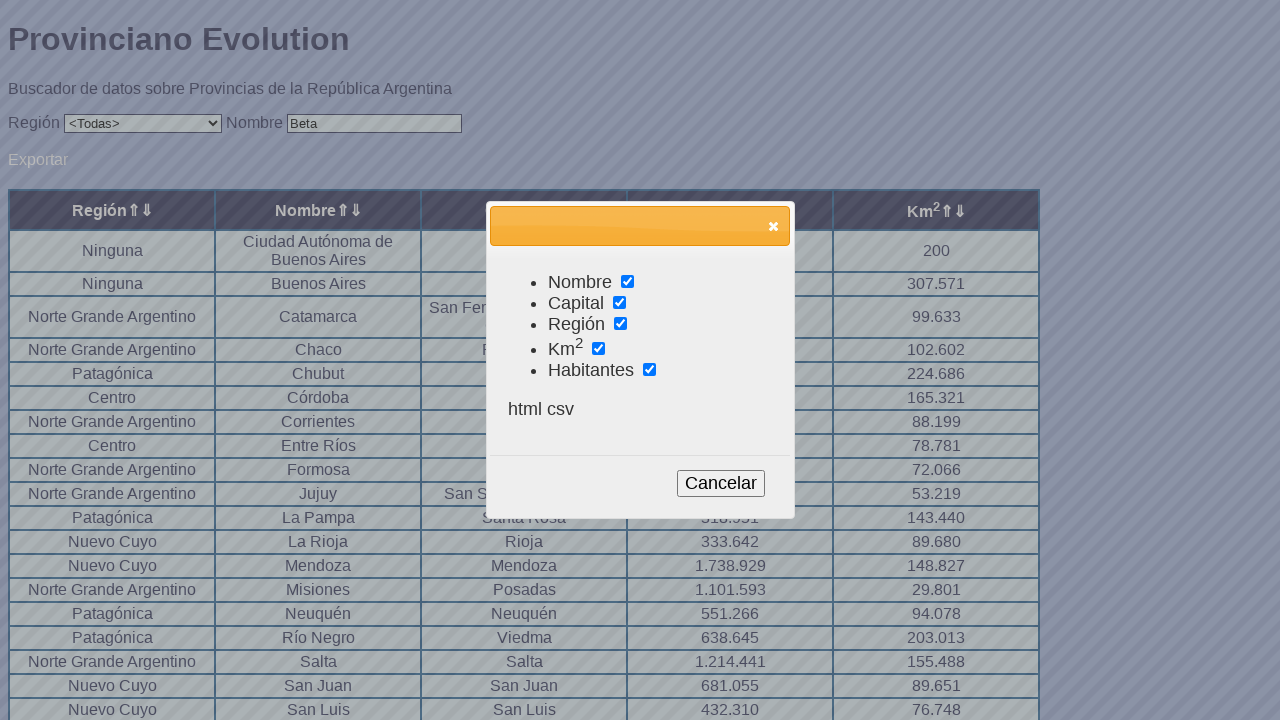